Intercepts the fruit API, fetches the real response, adds a new fruit (Loquat) to the data, and verifies the modified response is displayed

Starting URL: https://demo.playwright.dev/api-mocking

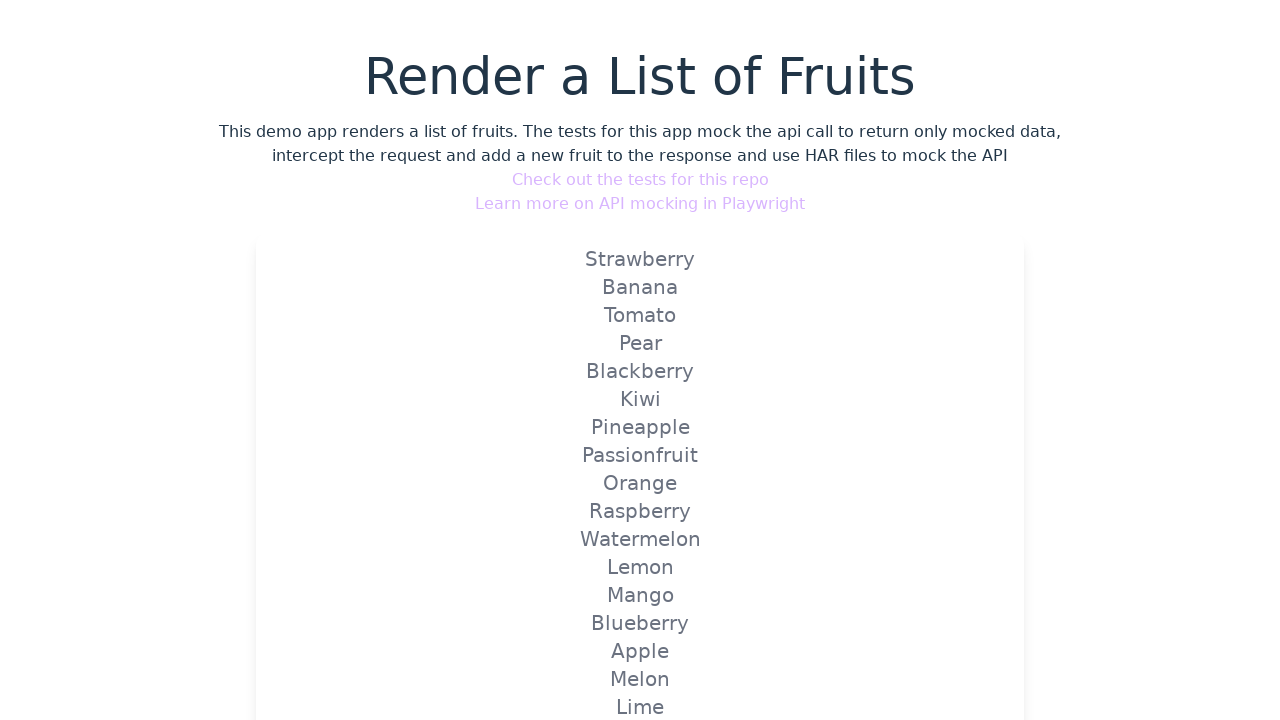

Set up route handler to intercept fruit API and add Loquat to response
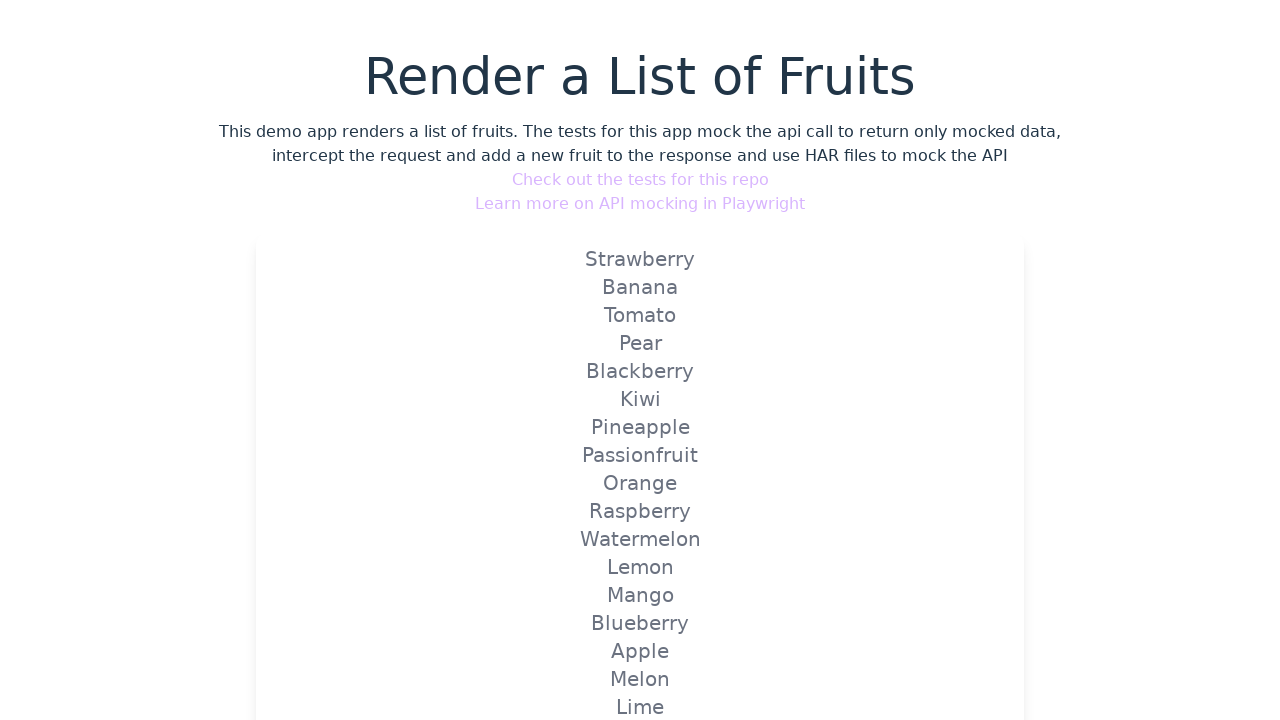

Reloaded page to trigger API interception
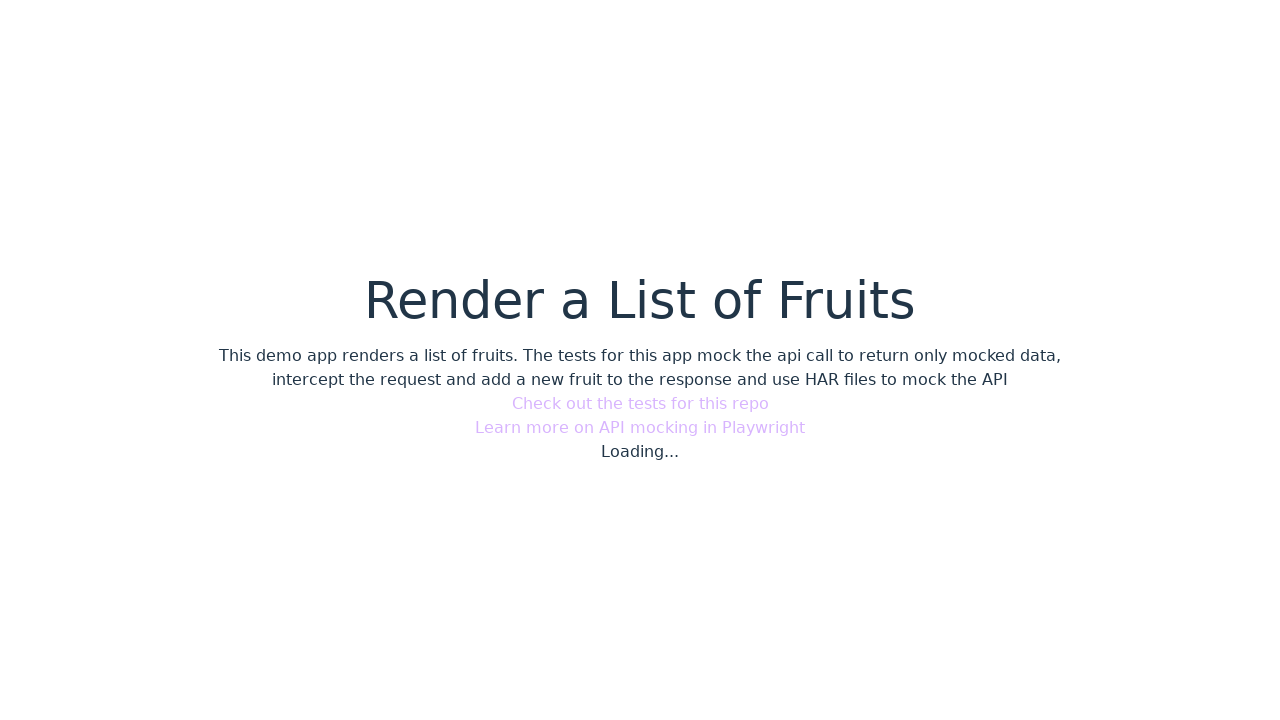

Verified that Loquat appears in the fruit list
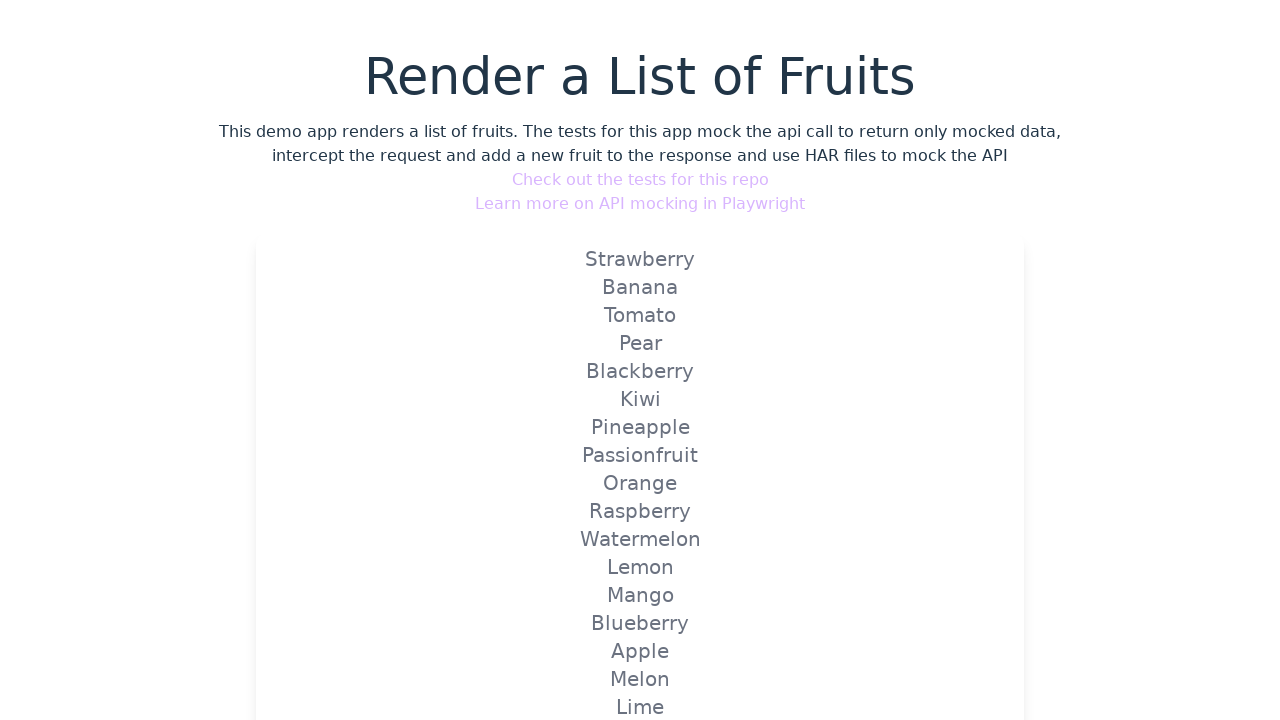

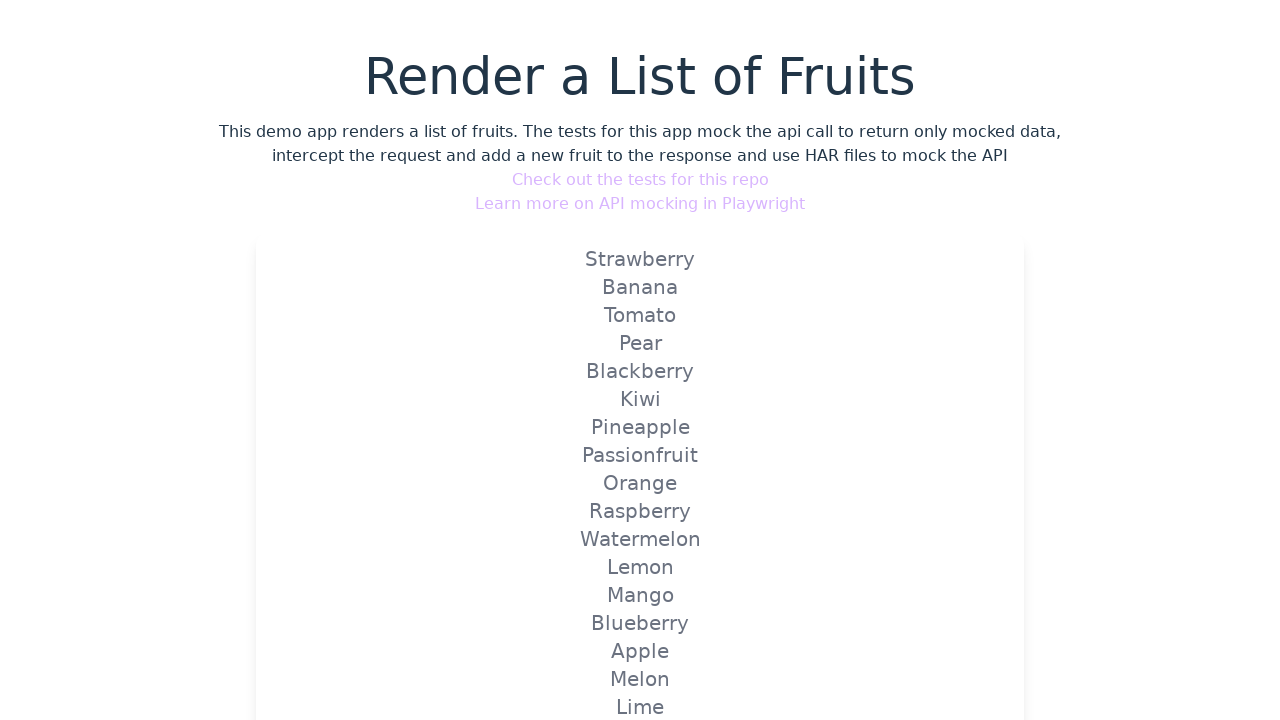